Navigates to the Selenium HQ website and iterates through main menu navigation items, clicking on each one to verify they are functional.

Starting URL: https://www.seleniumhq.org/

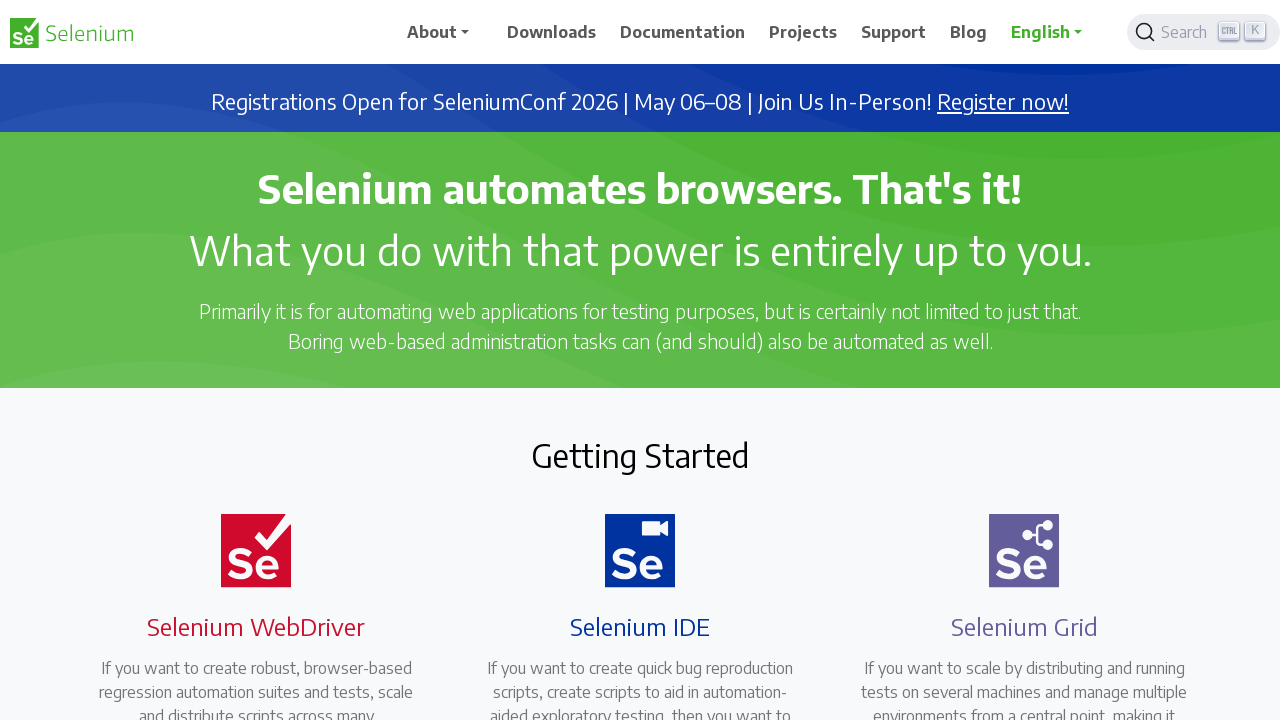

Set viewport size to 1920x1080
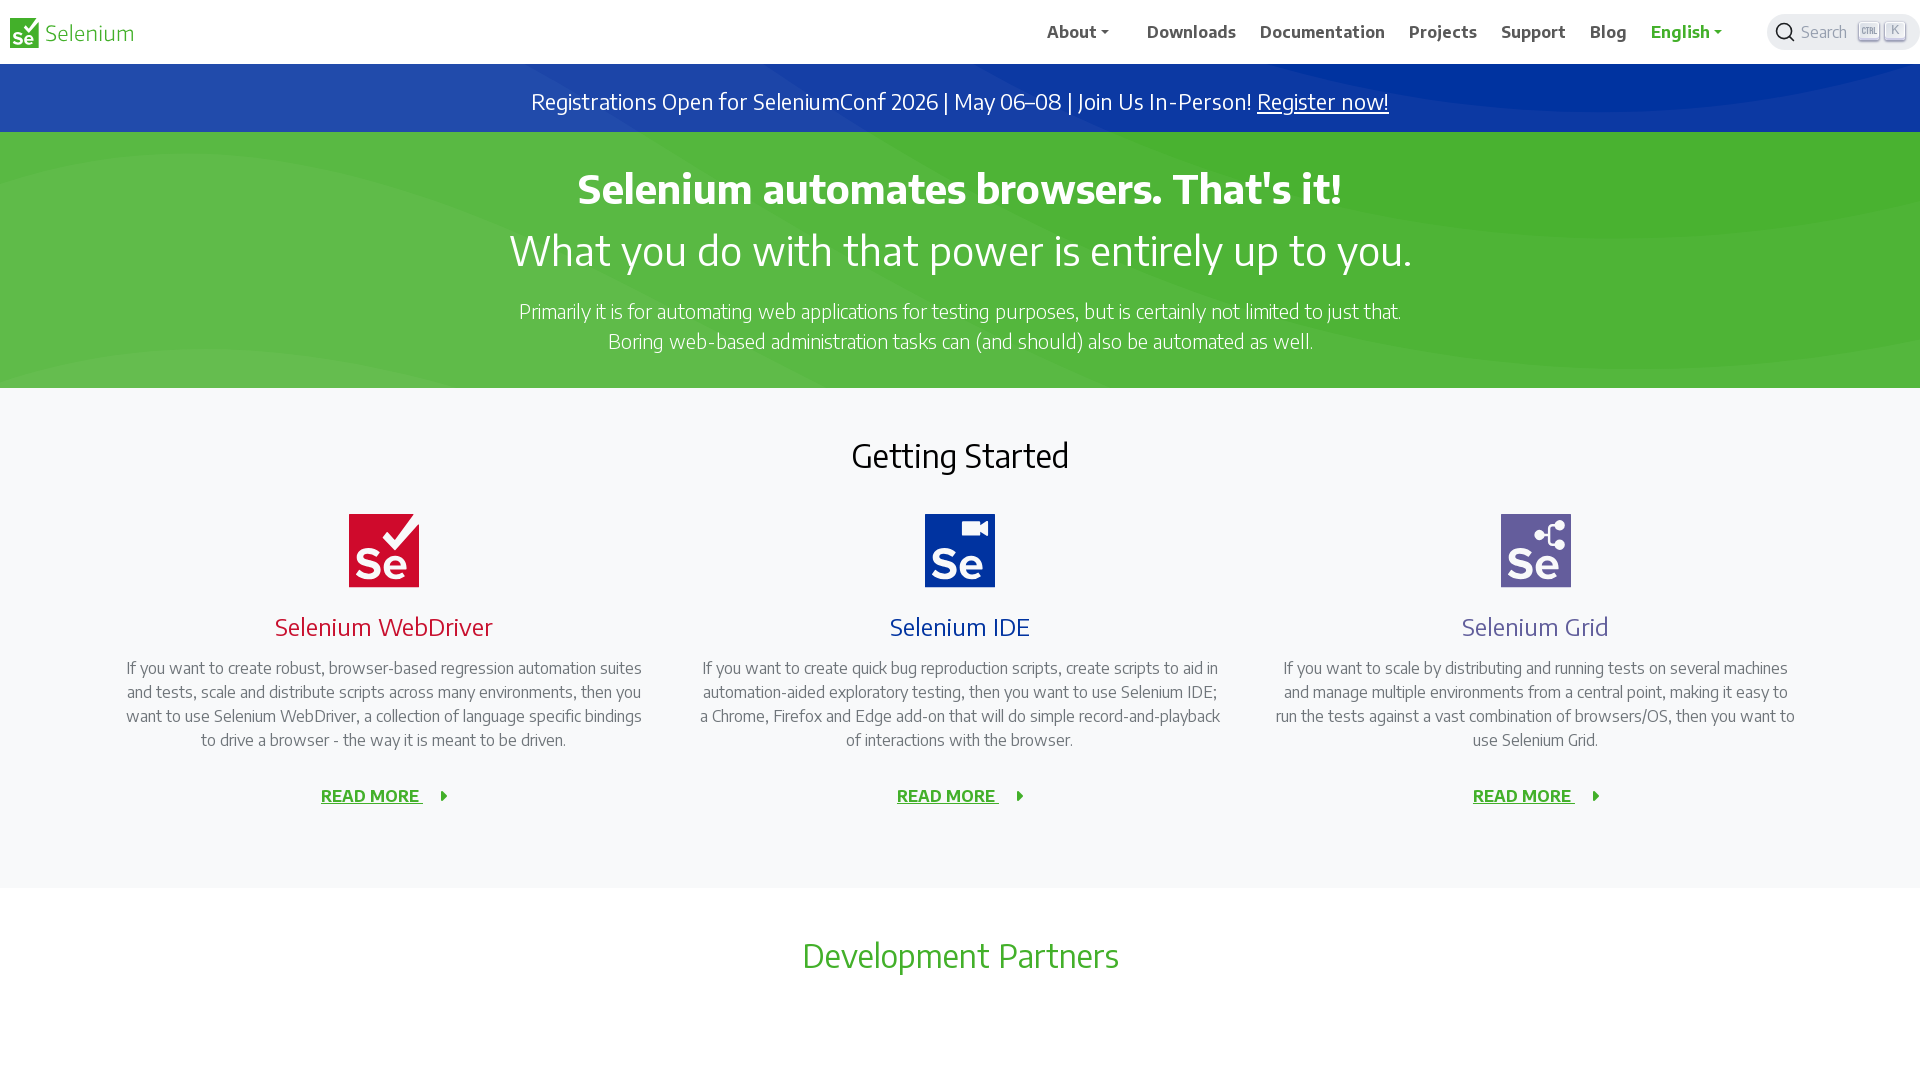

Located all menu items with id starting with 'menu_'
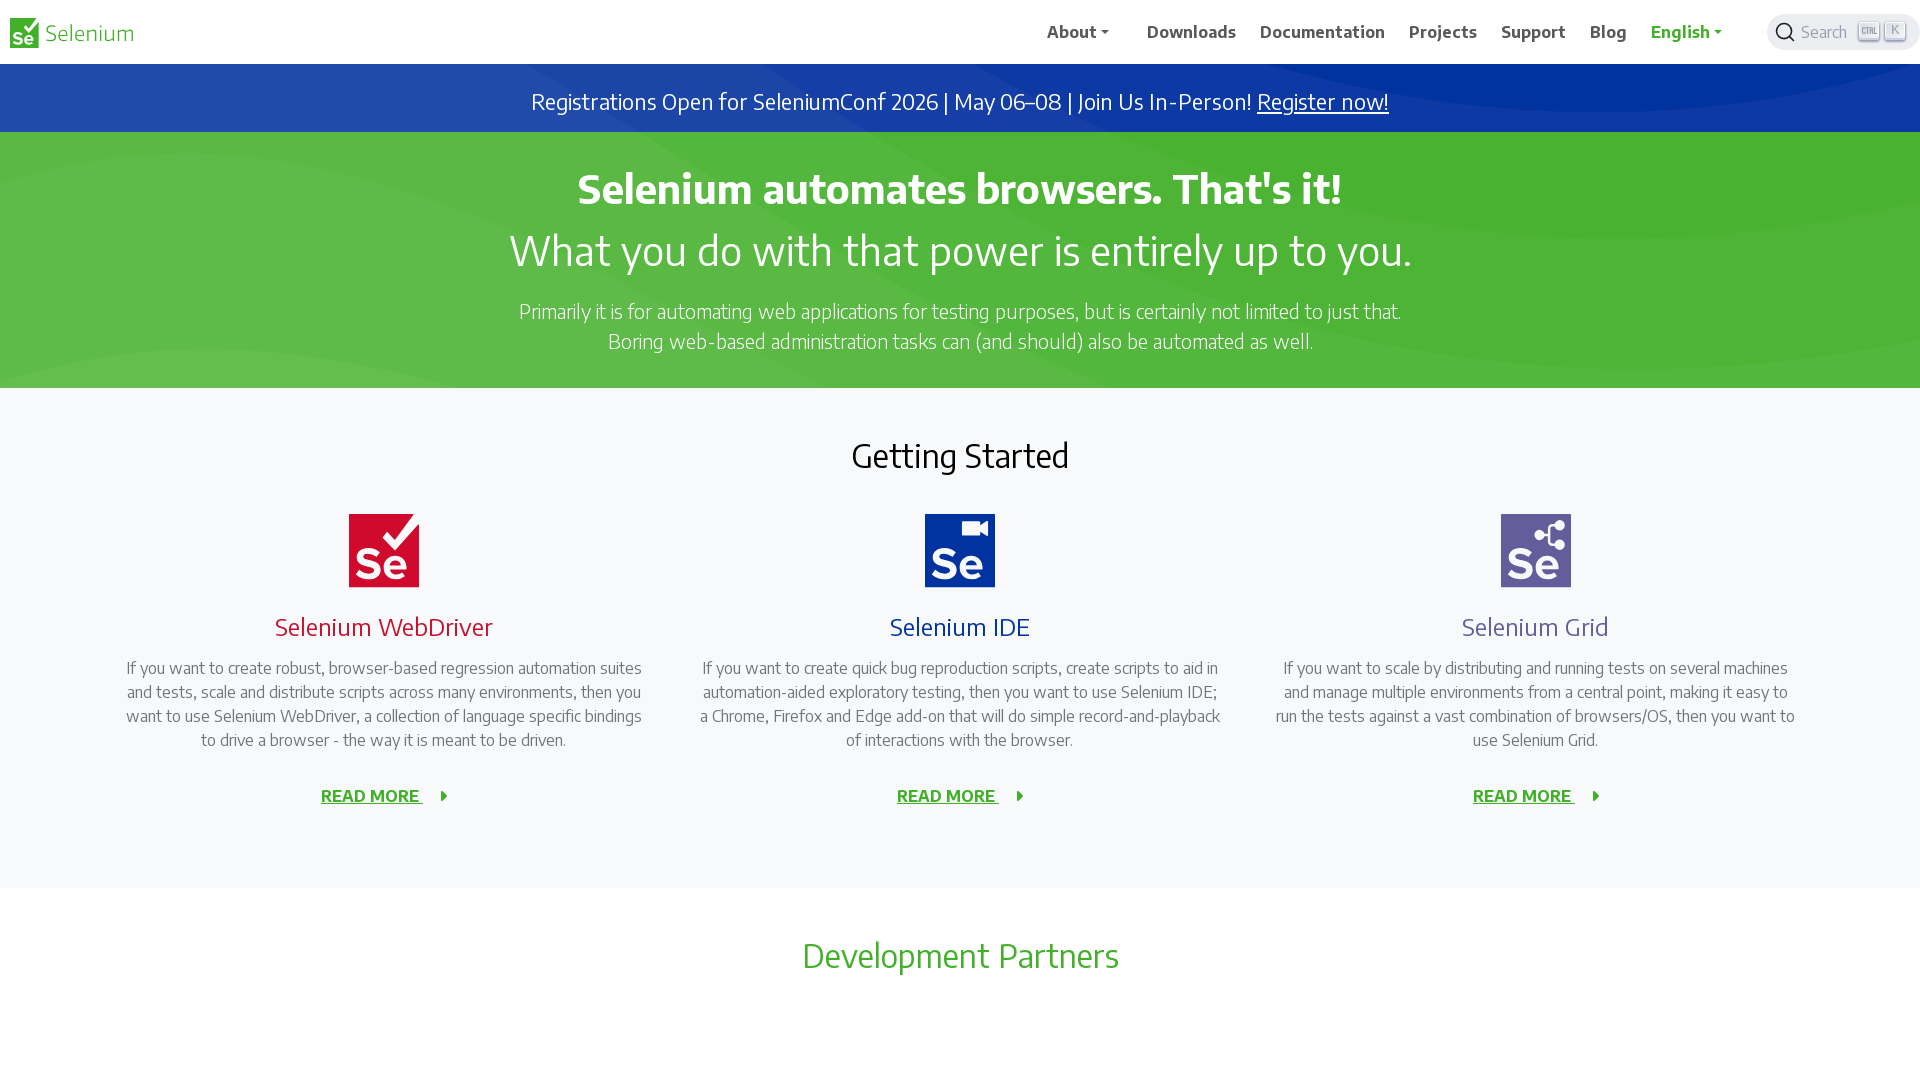

Found 0 menu items
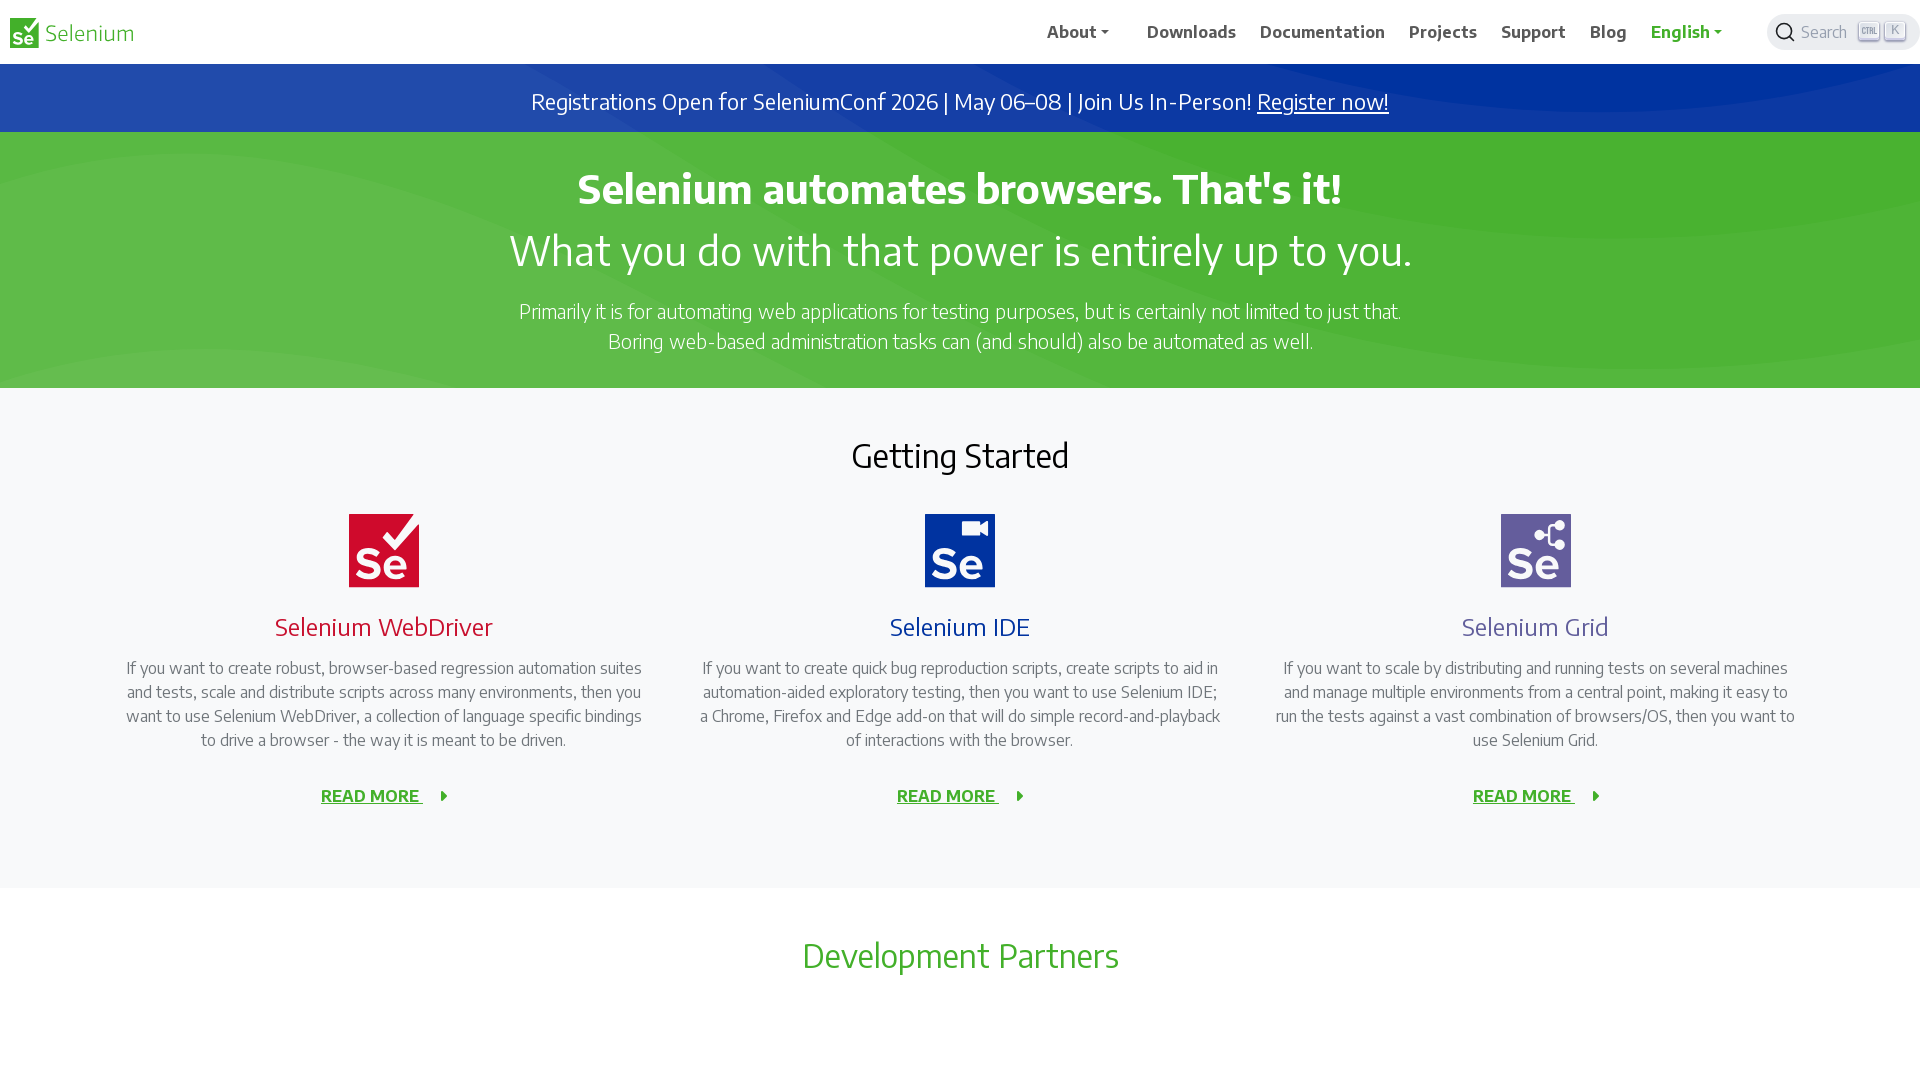

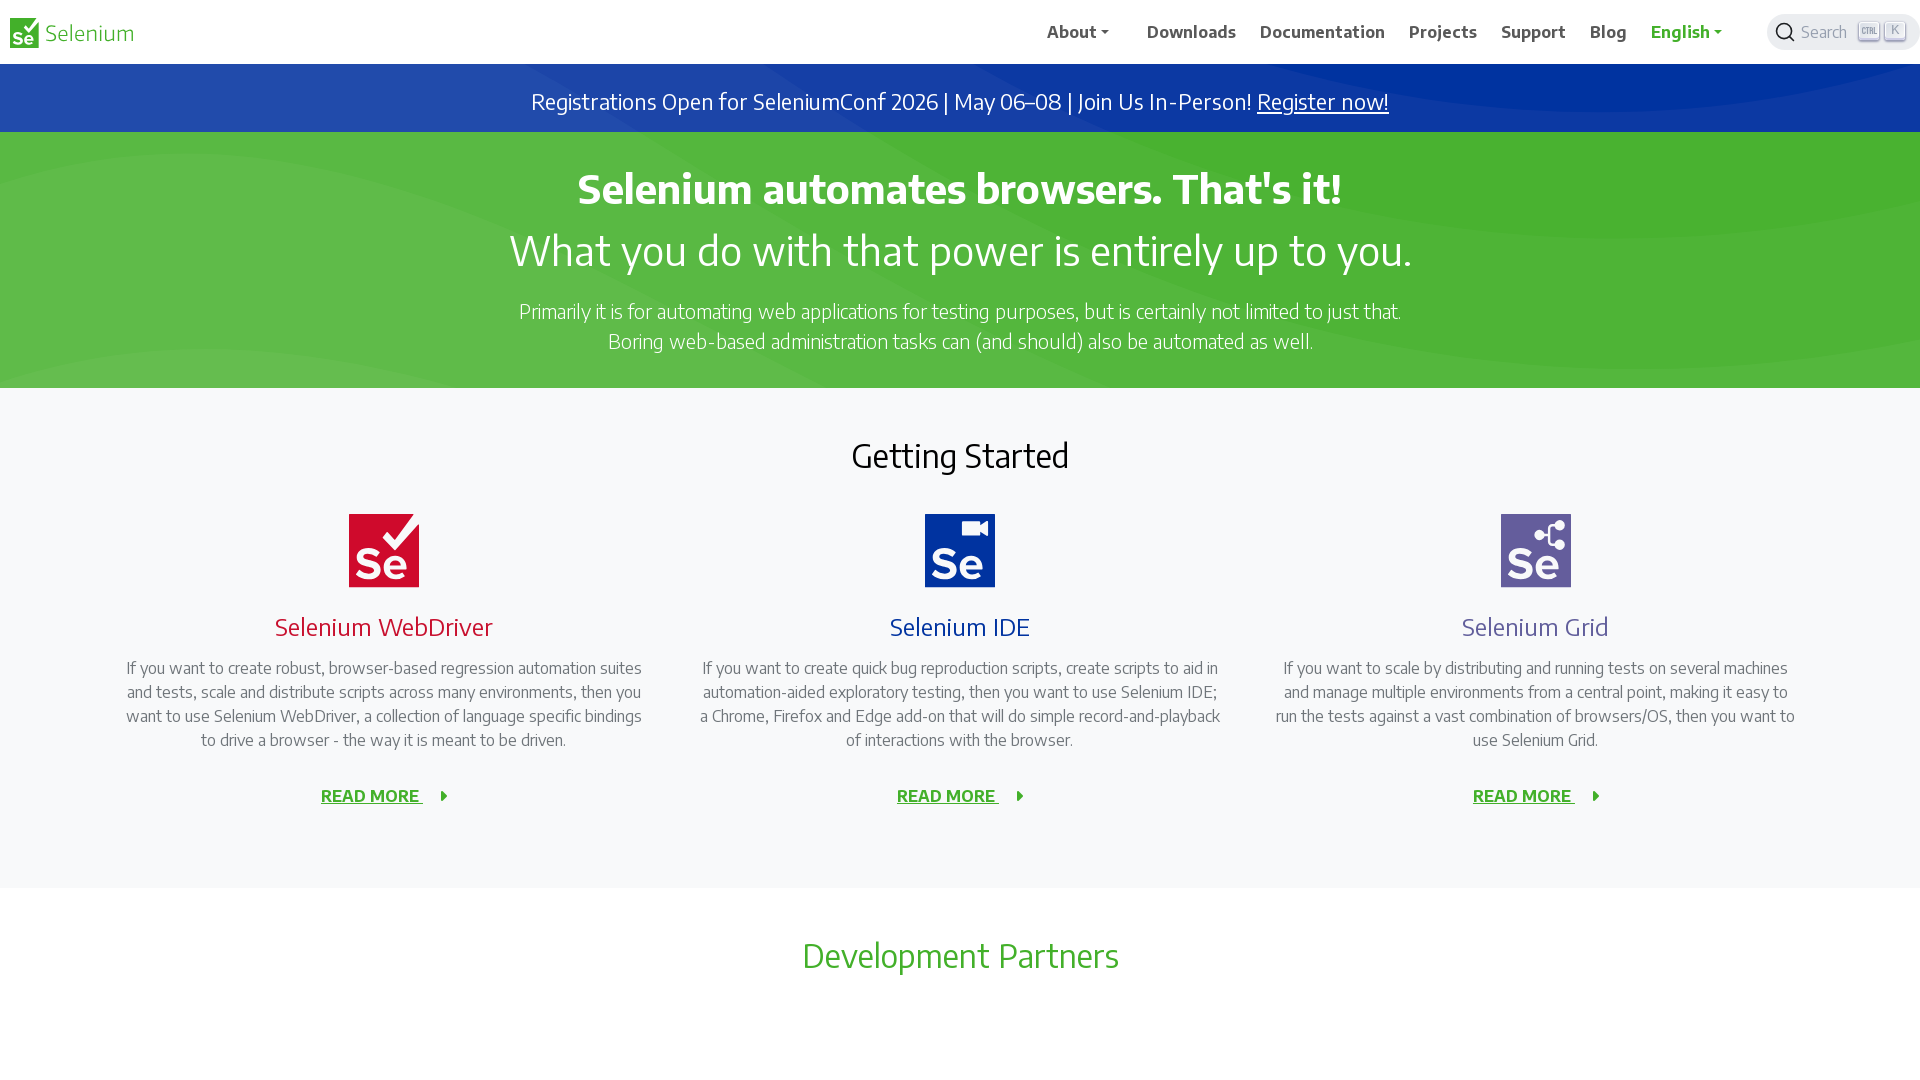